Opens multiple browser tabs, extracts text from one page and uses it to fill a form field in another tab

Starting URL: https://rahulshettyacademy.com/angularpractice/

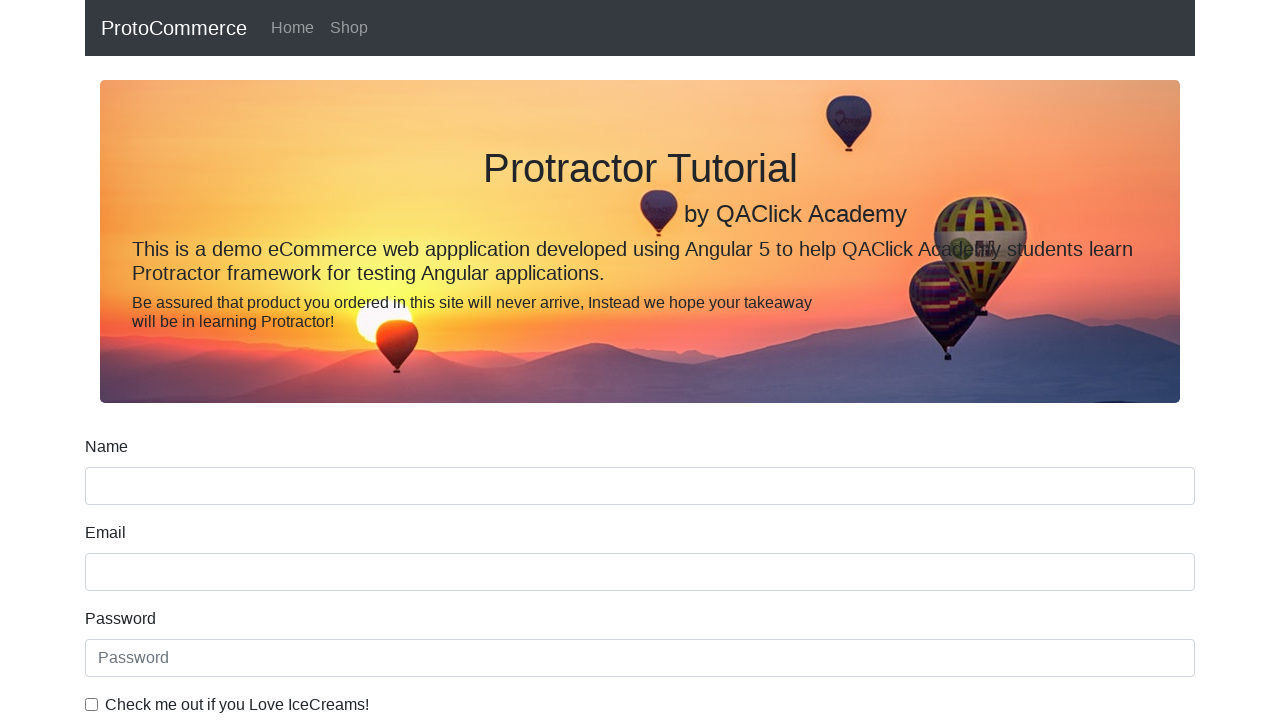

Opened new browser tab
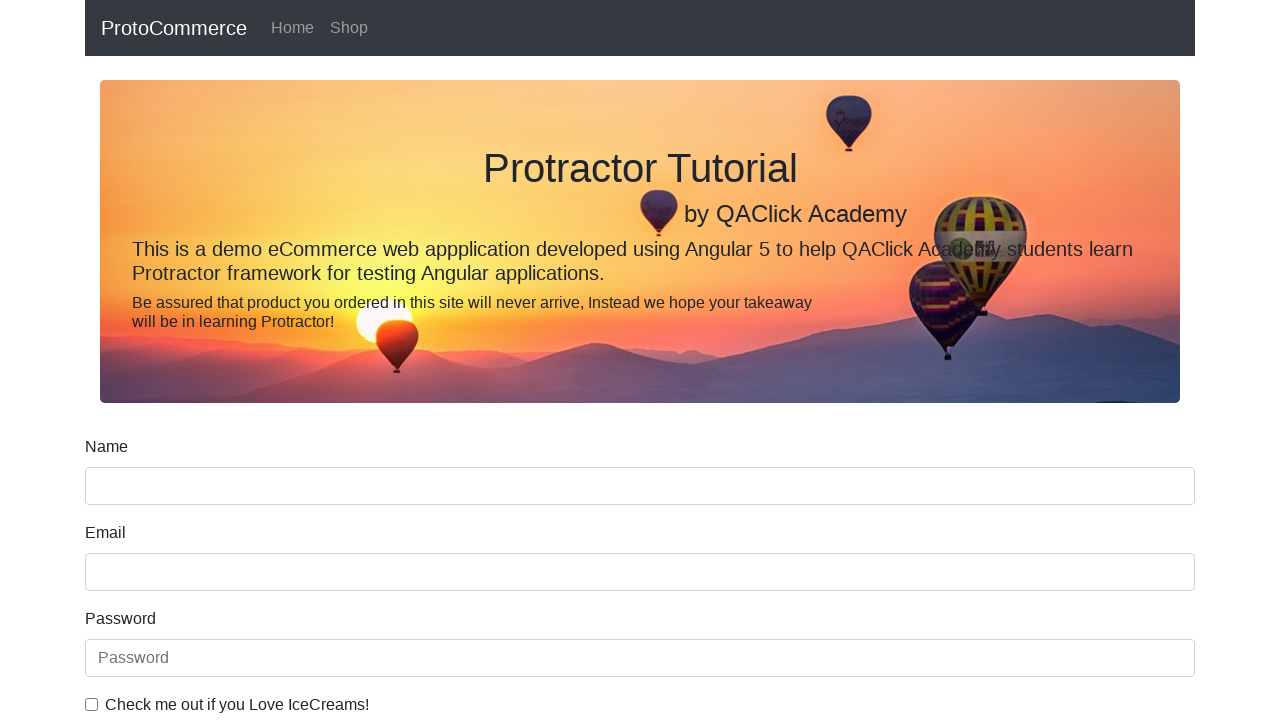

Navigated to Rahul Shetty Academy homepage in new tab
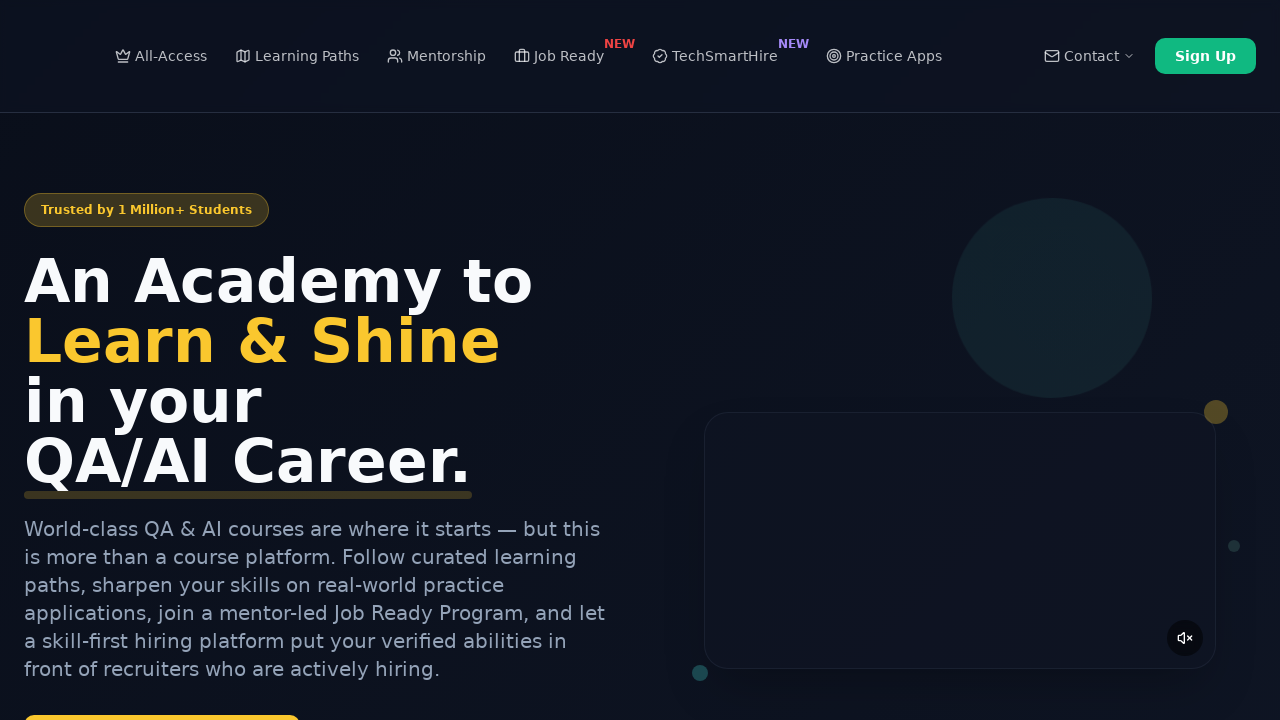

Located course links in second tab
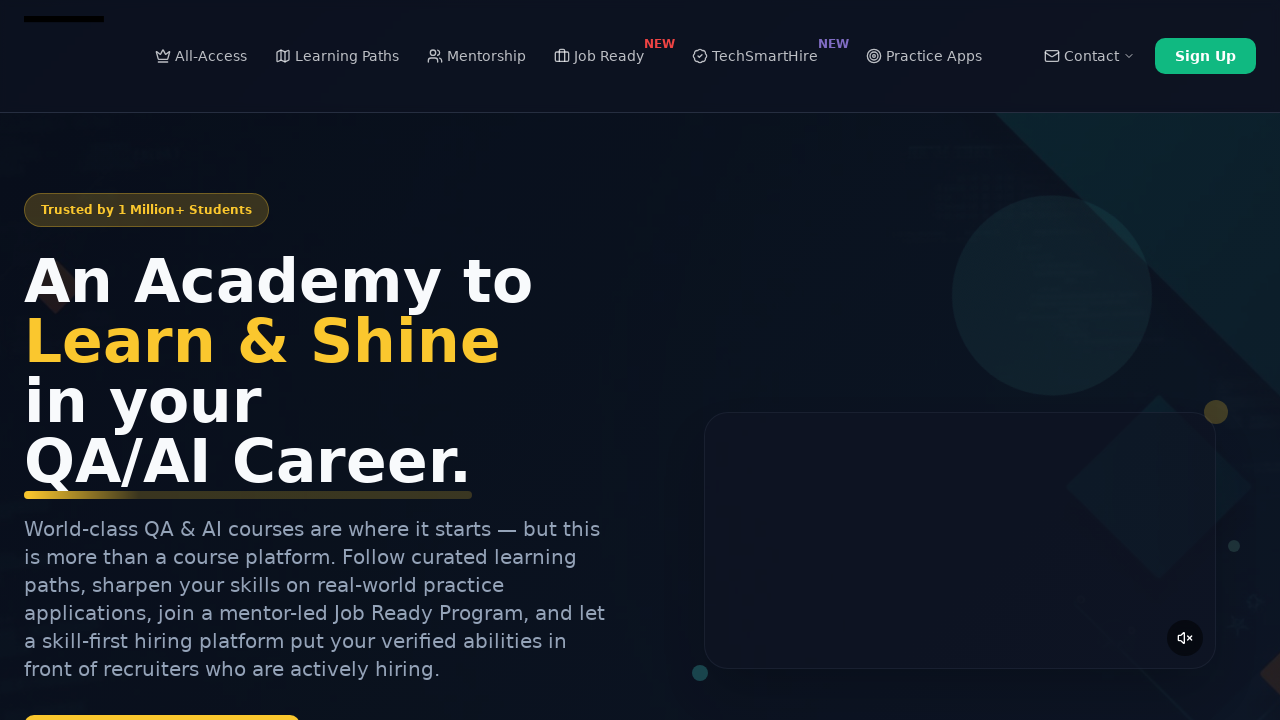

Extracted text from second course link: 'Playwright Testing'
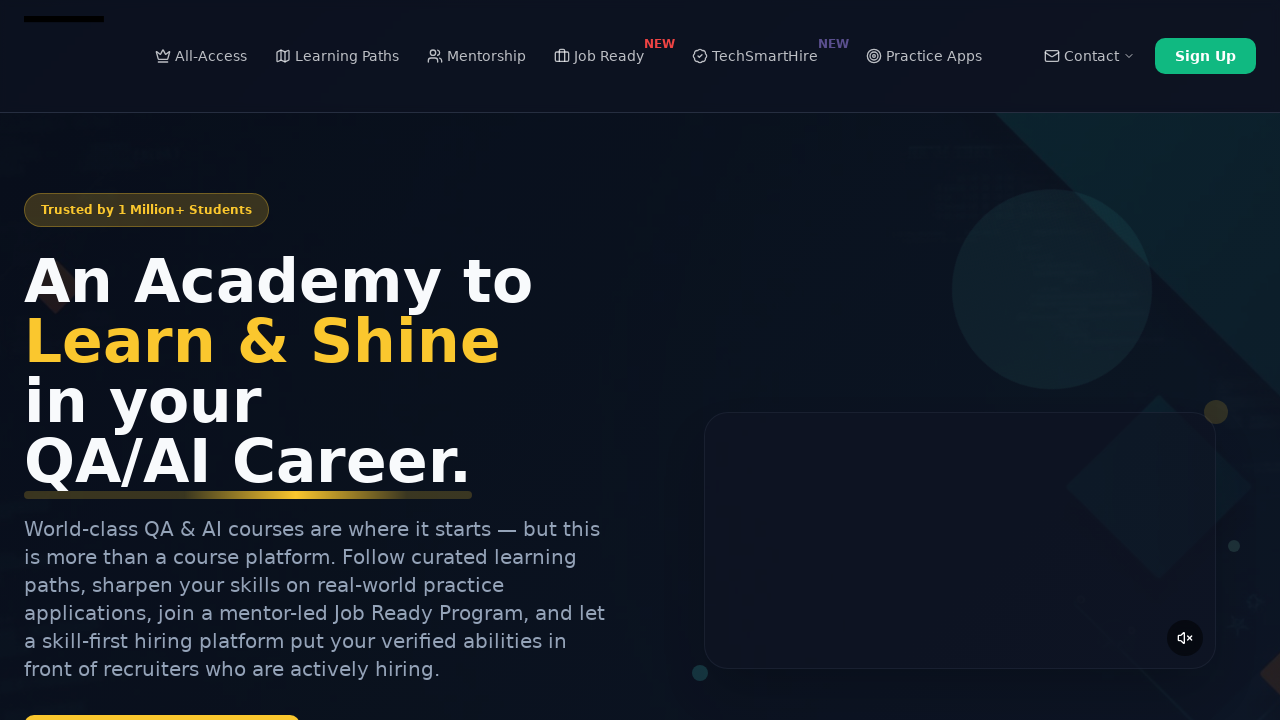

Switched to first tab
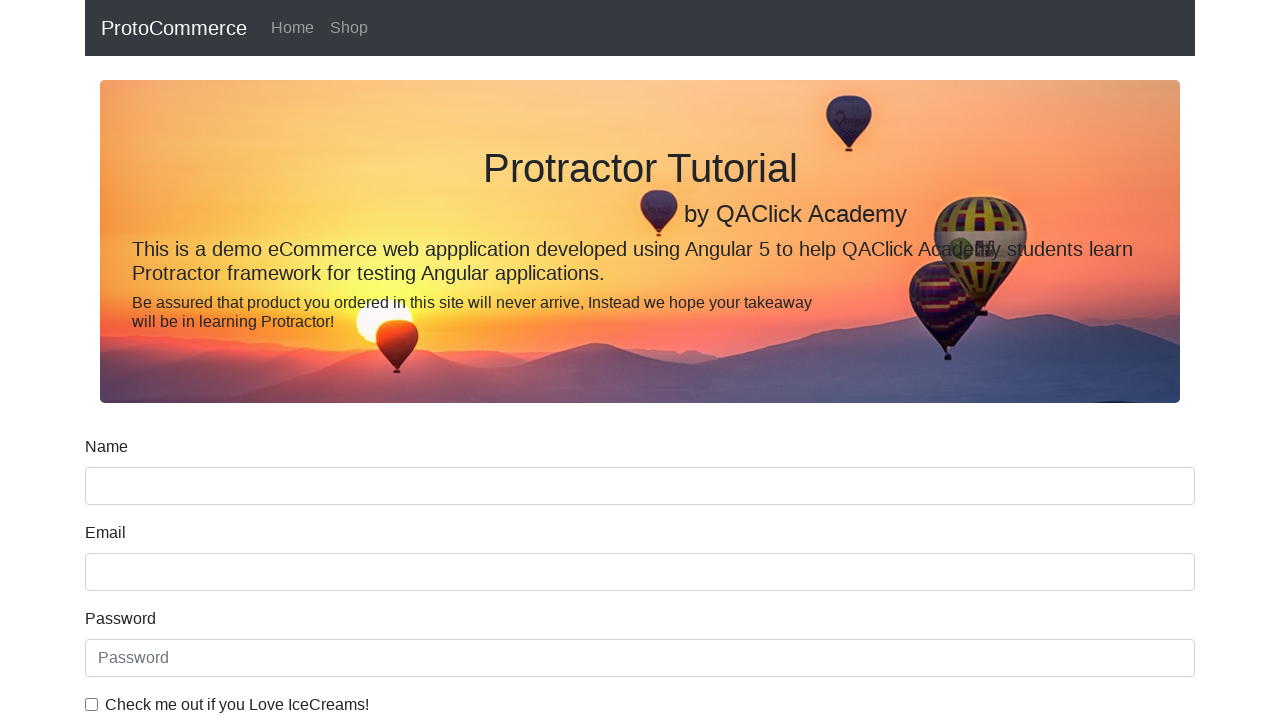

Filled name field with extracted course text: 'Playwright Testing' on input[name='name']:nth-child(2)
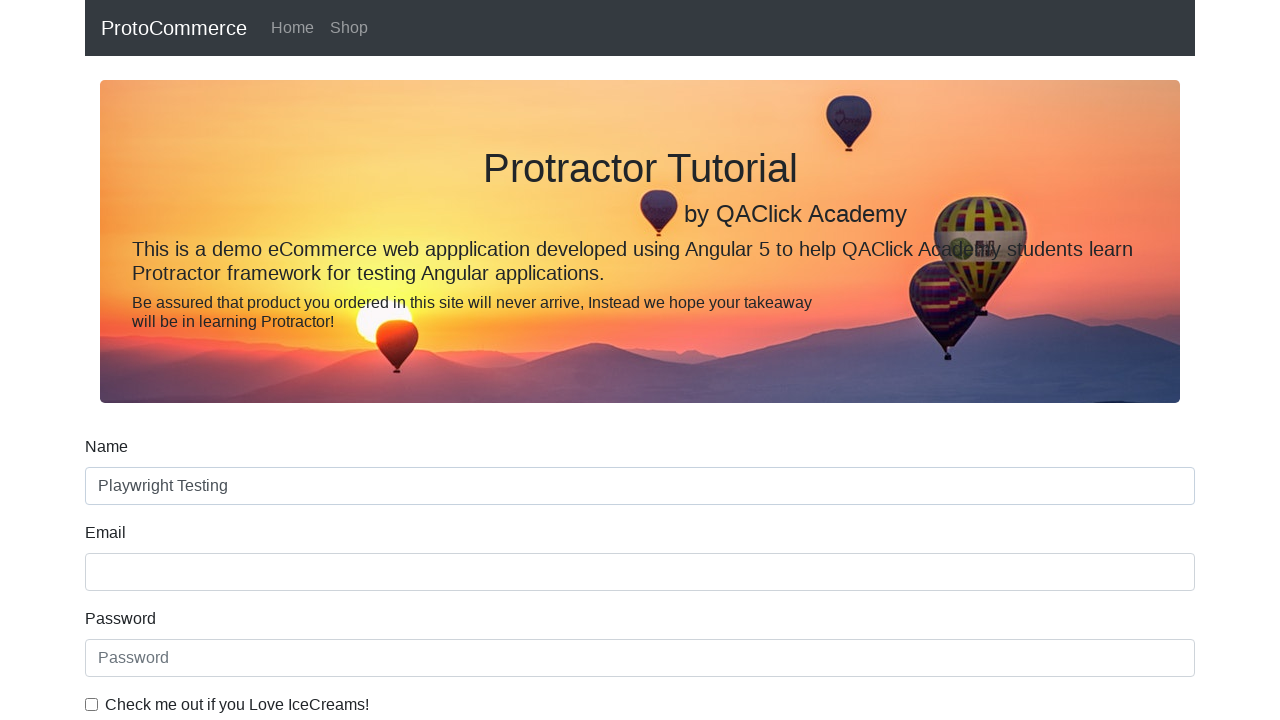

Closed second tab
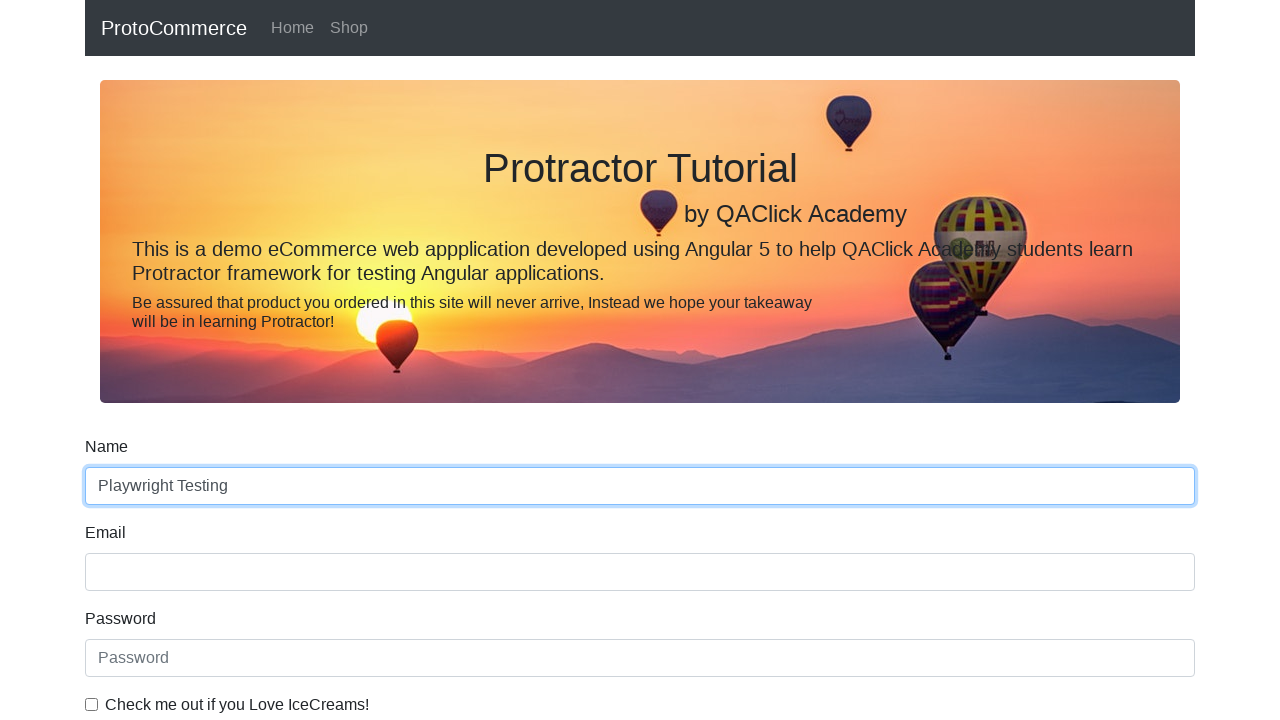

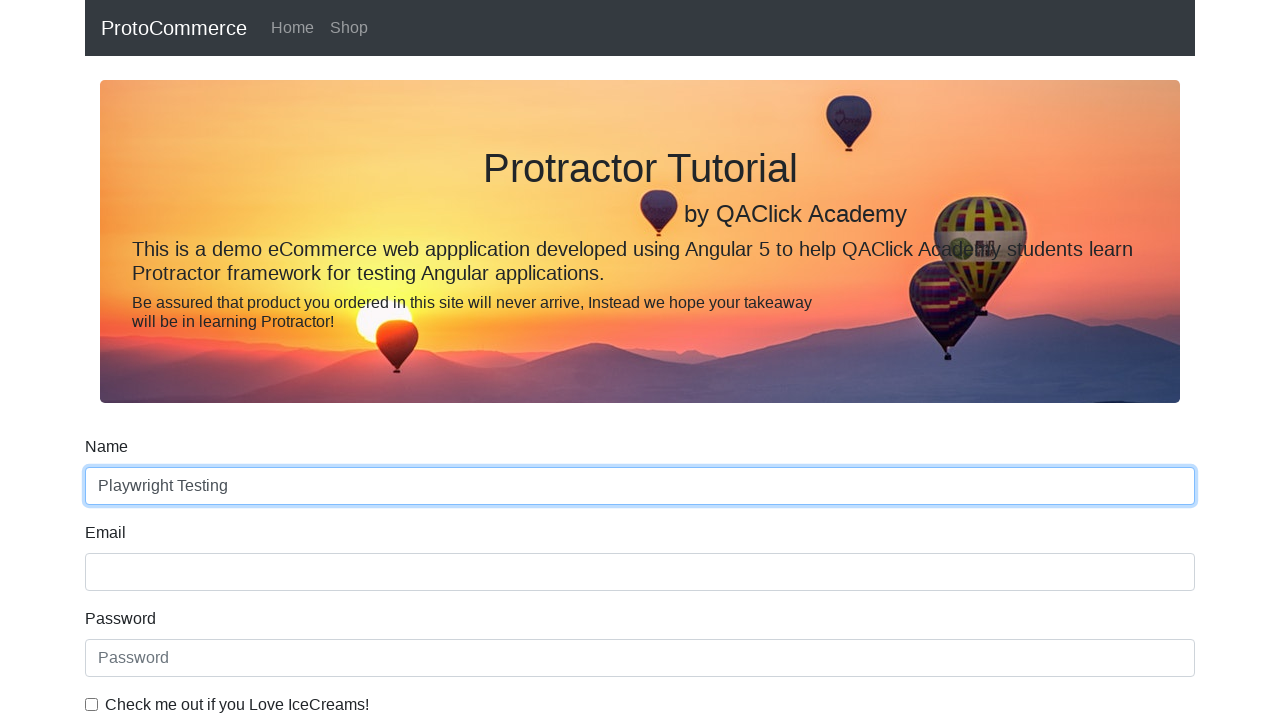